Performs drag and drop operation to swap two elements on the page

Starting URL: https://the-internet.herokuapp.com/drag_and_drop

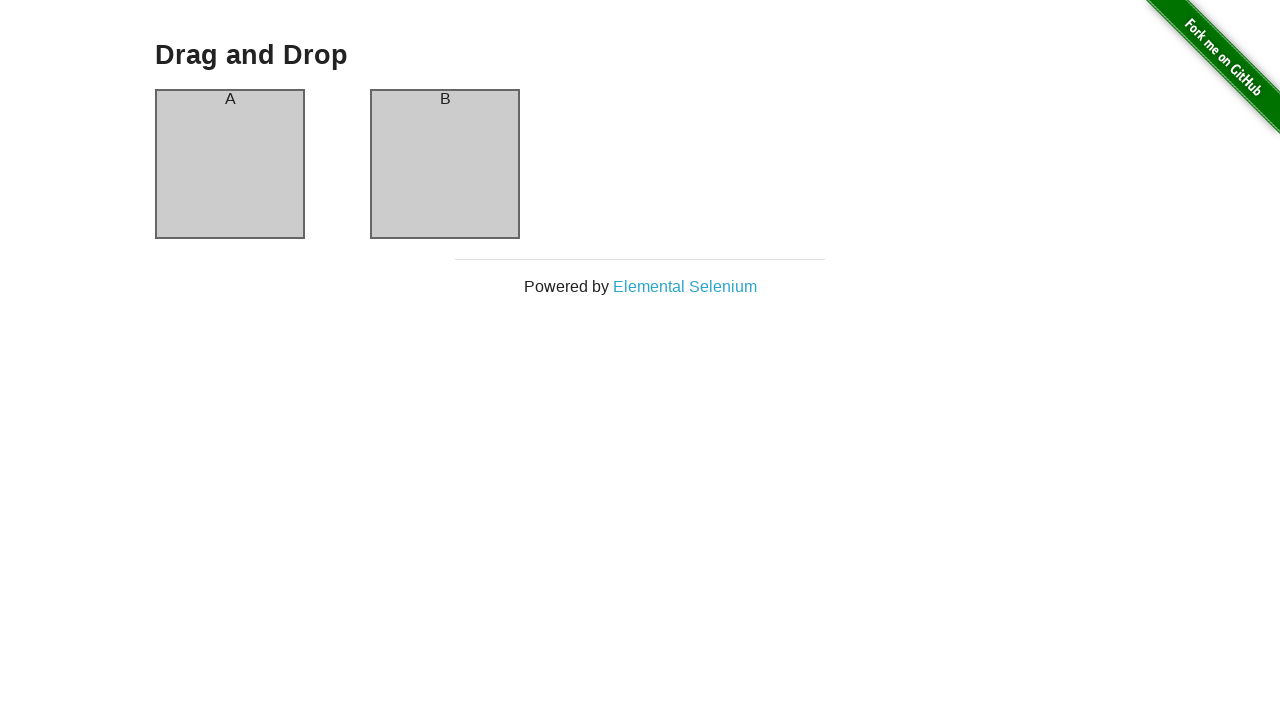

Navigated to drag and drop test page
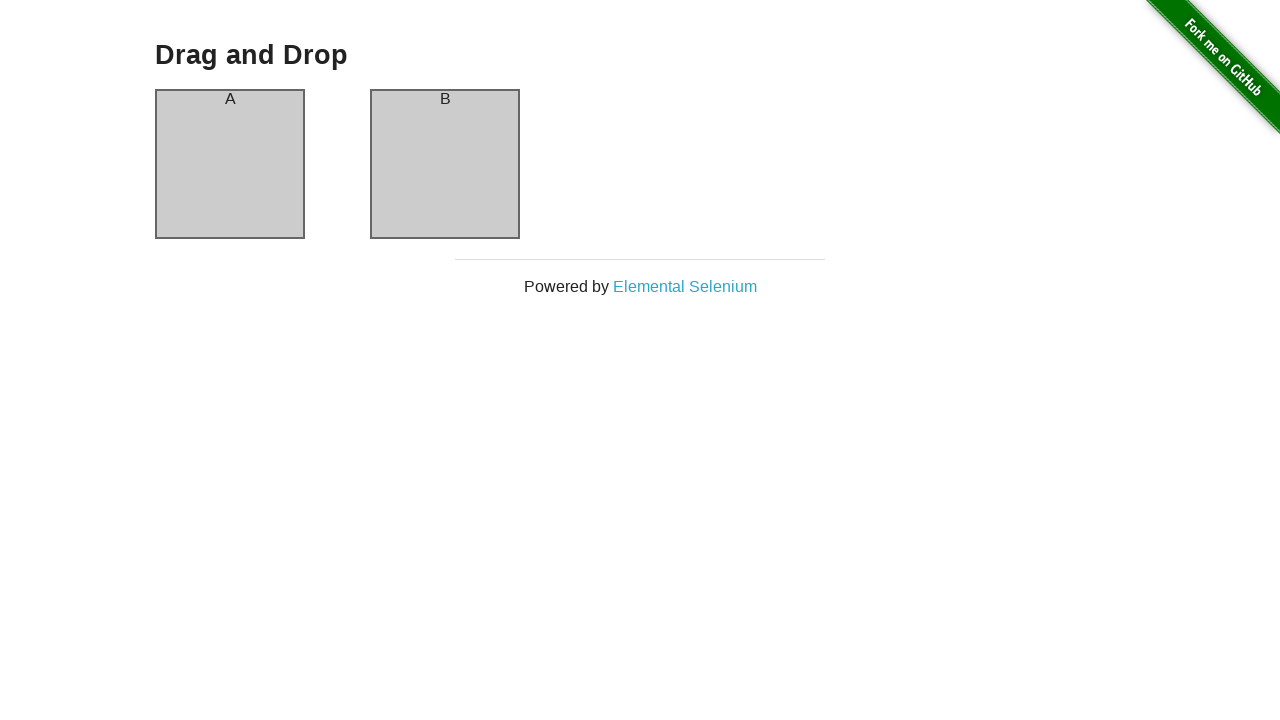

Located element A (column-a)
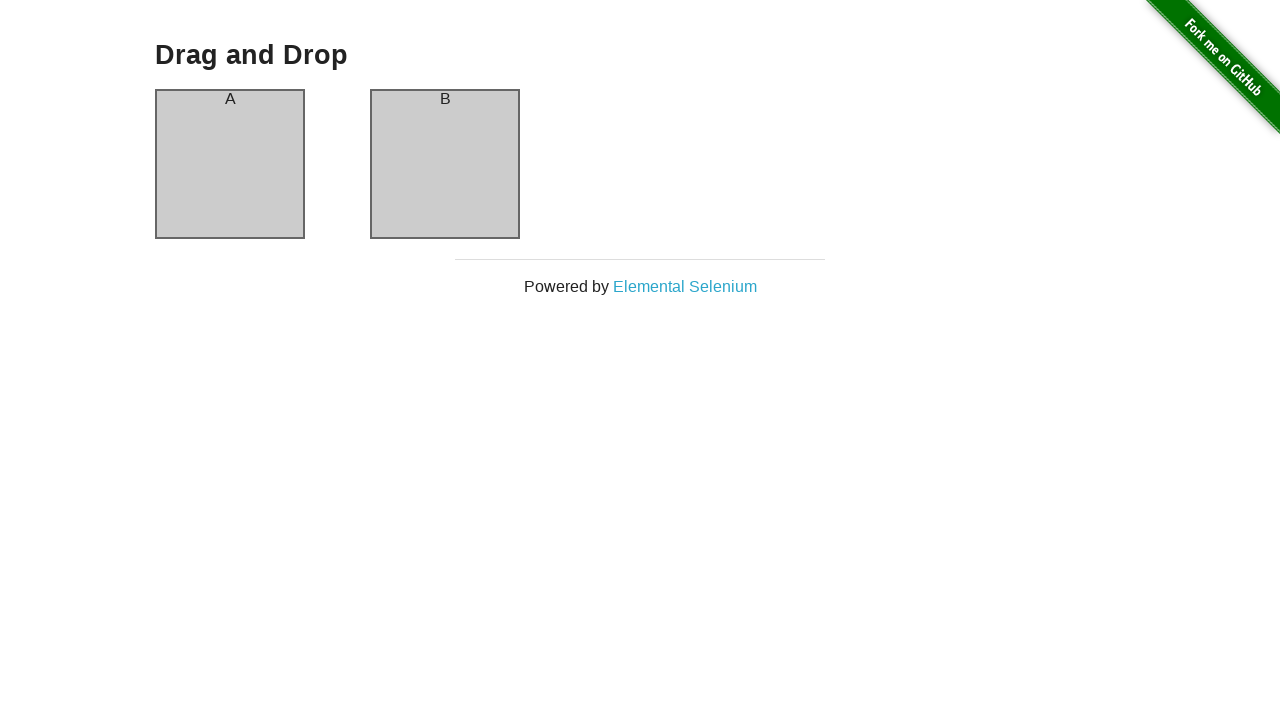

Located element B (column-b)
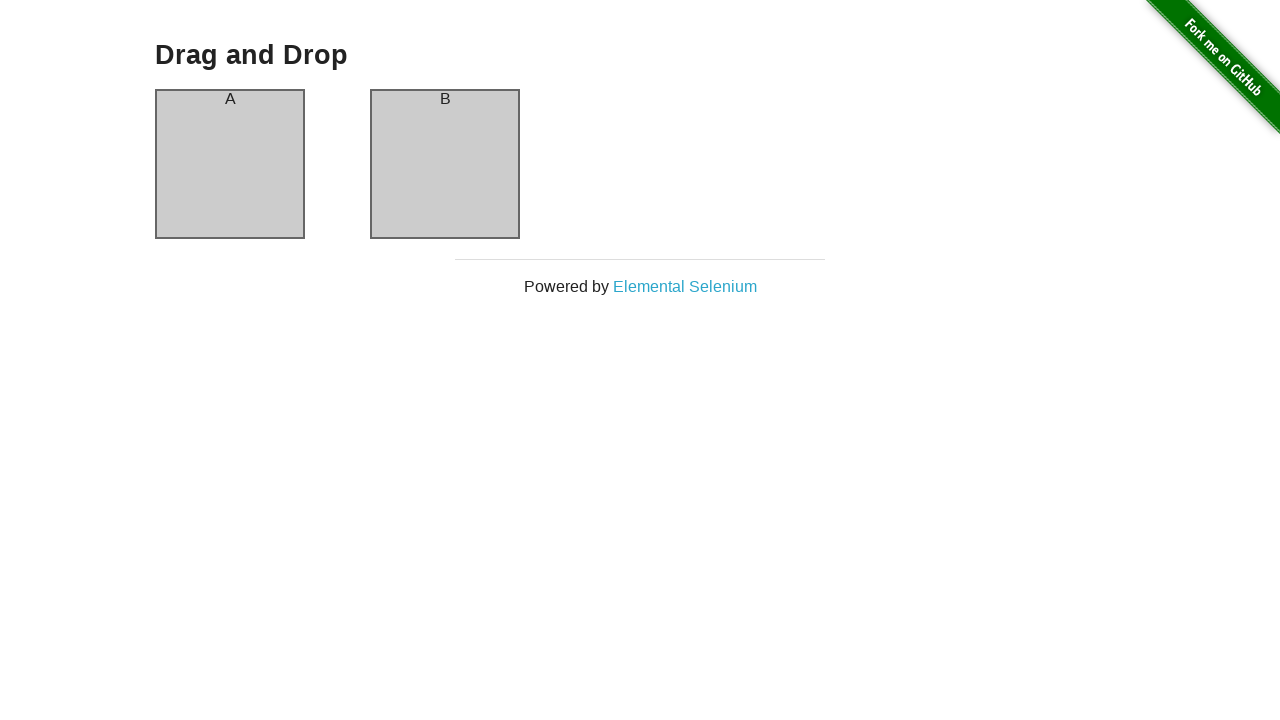

Dragged element A to element B position to swap them at (445, 164)
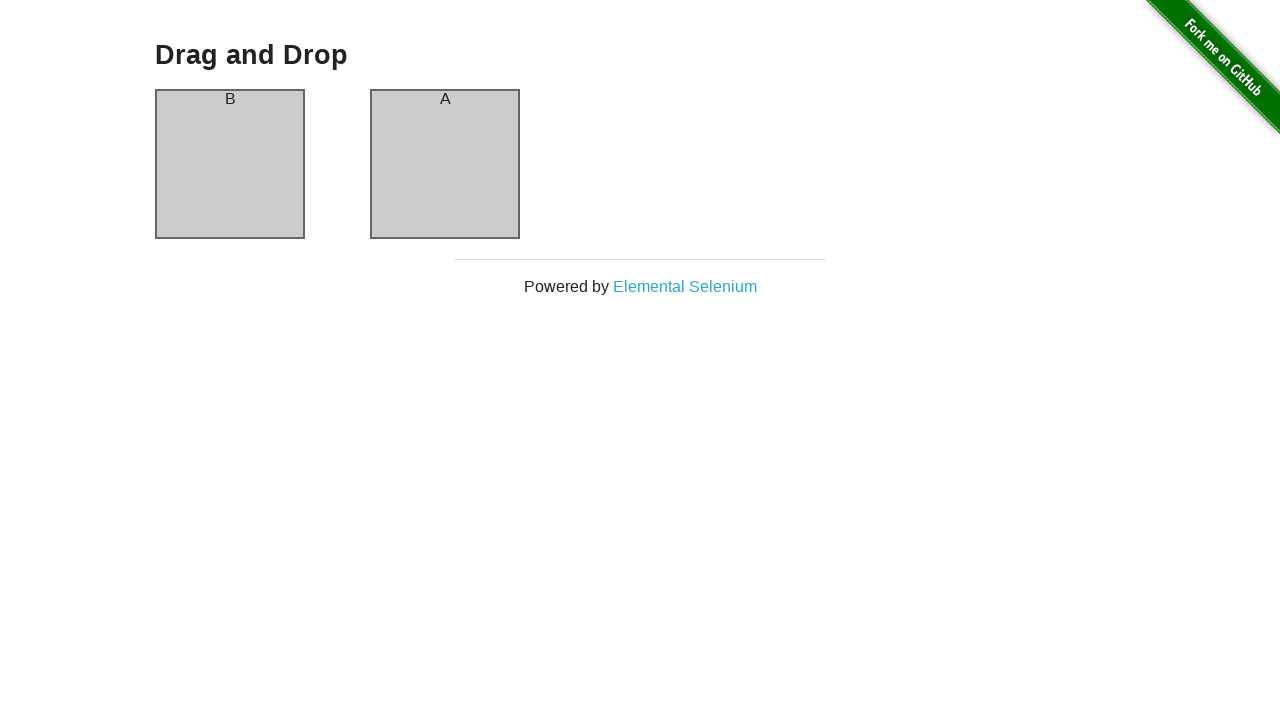

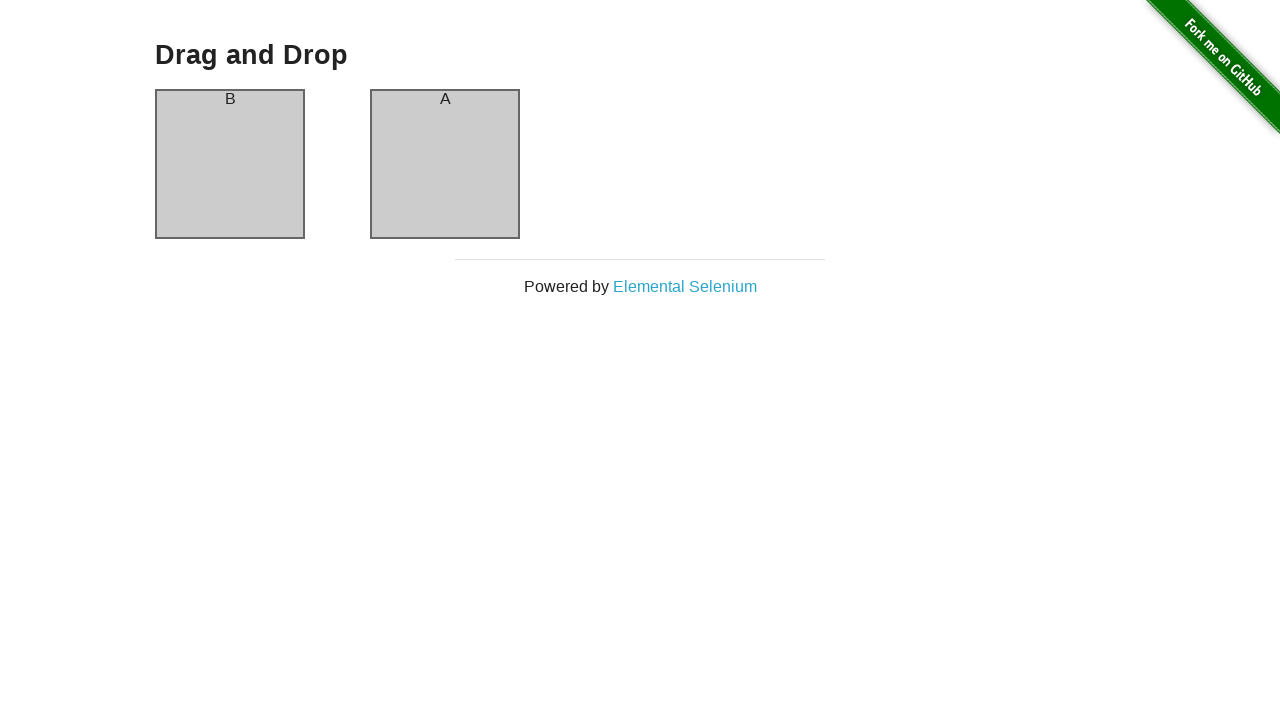